Tests opening a new browser tab, navigating to a different page in that tab, and verifying that two window handles exist.

Starting URL: https://the-internet.herokuapp.com/windows

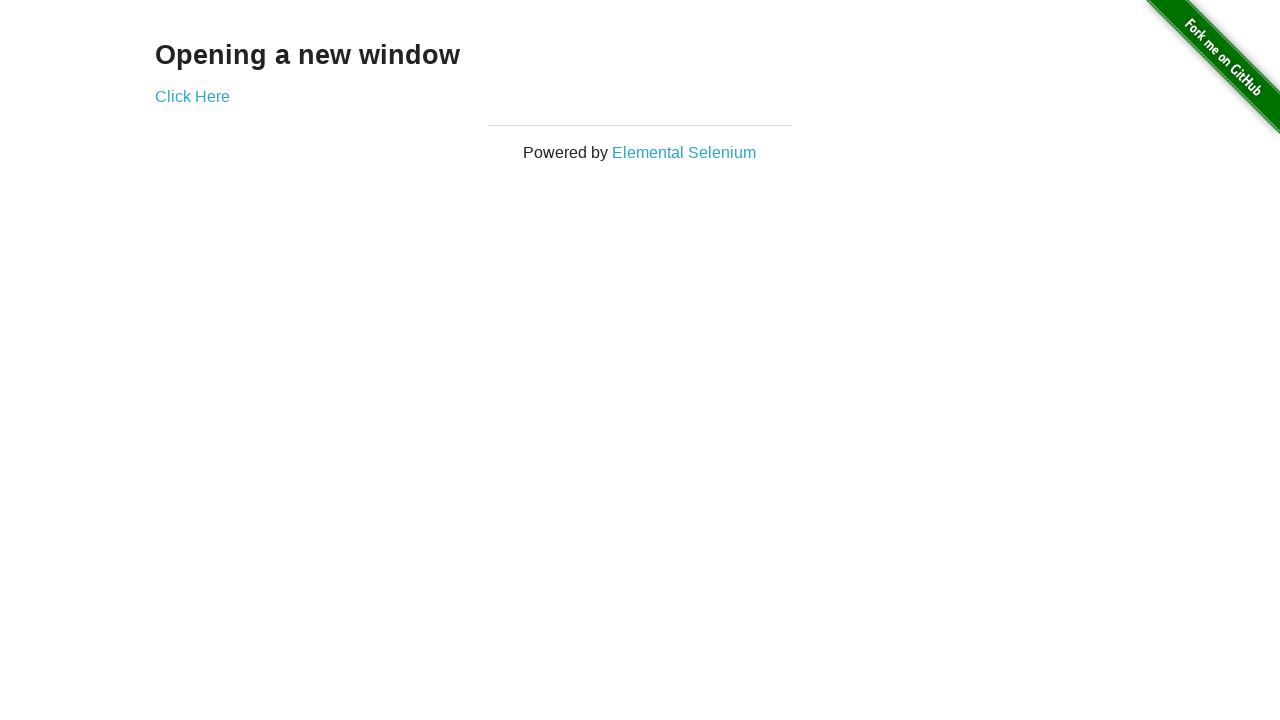

Opened a new browser tab
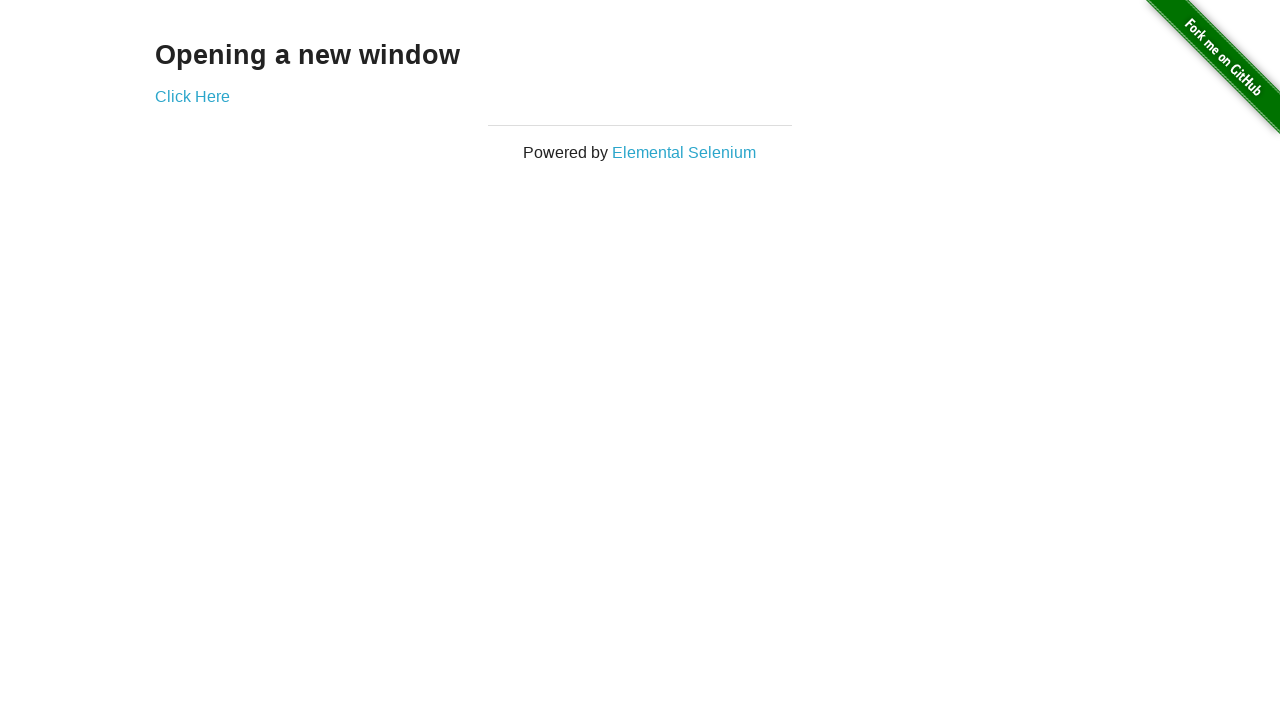

Navigated to typos page in the new tab
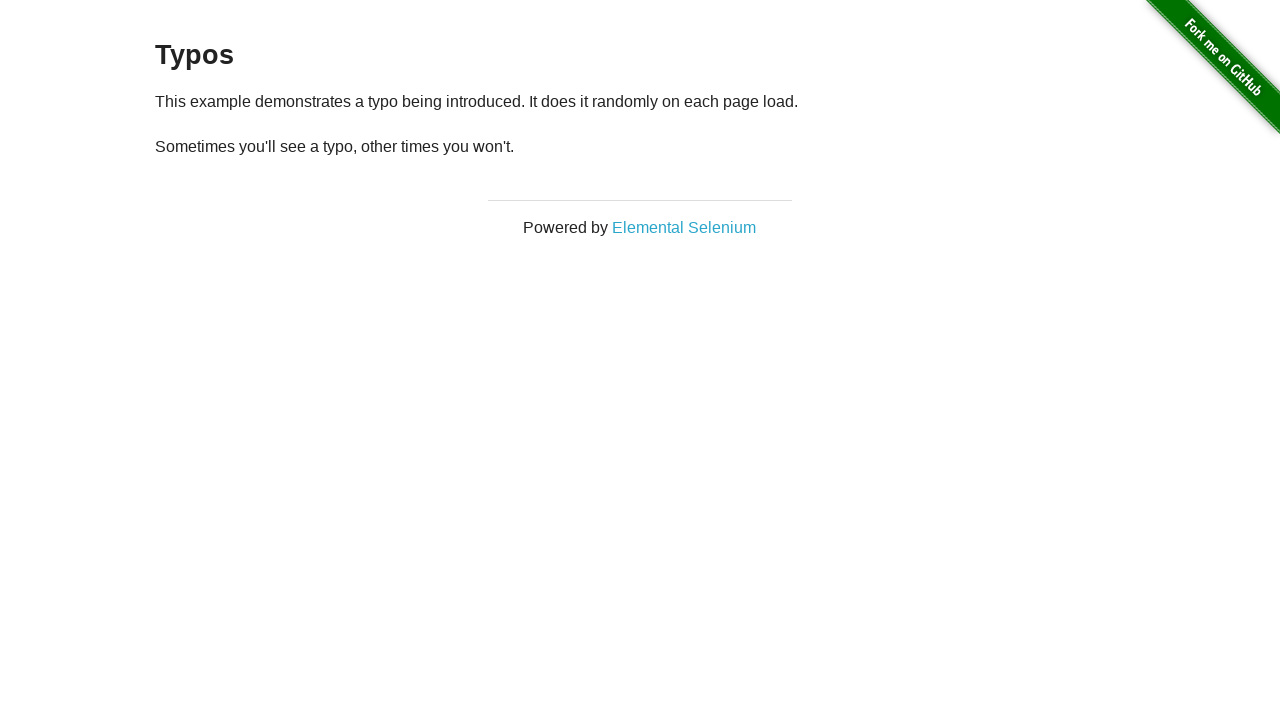

Verified that 2 window handles exist
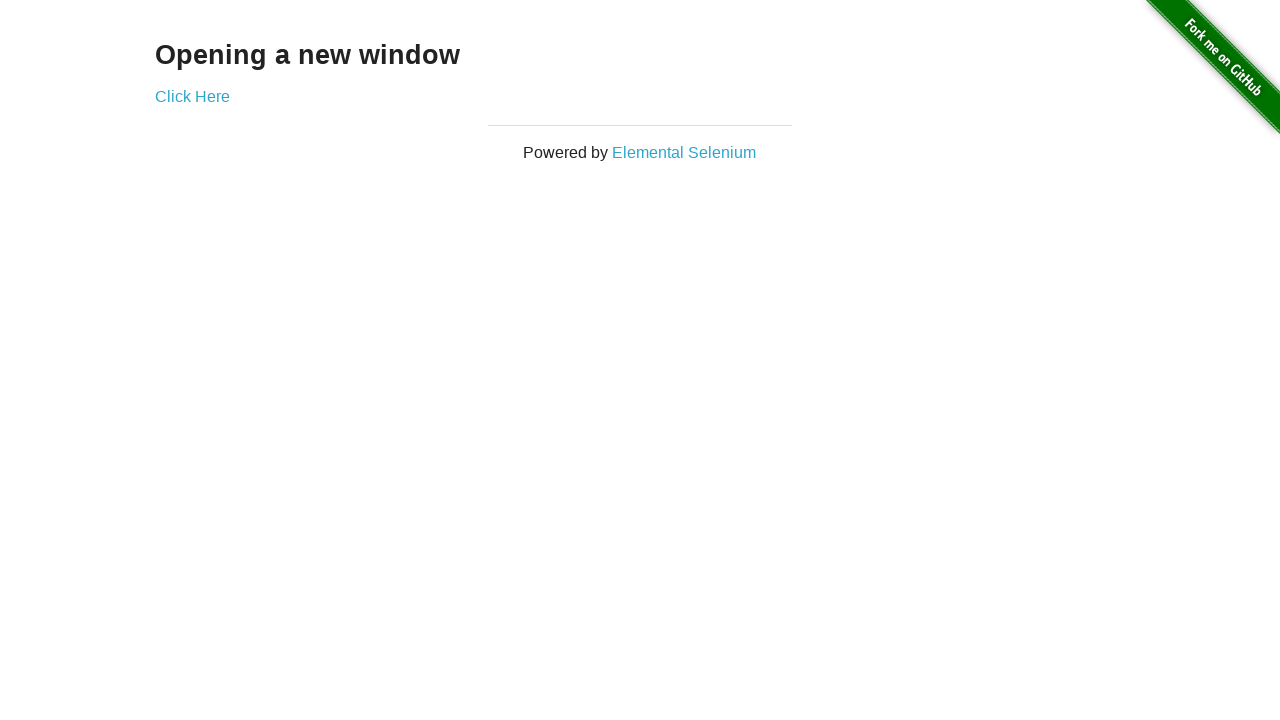

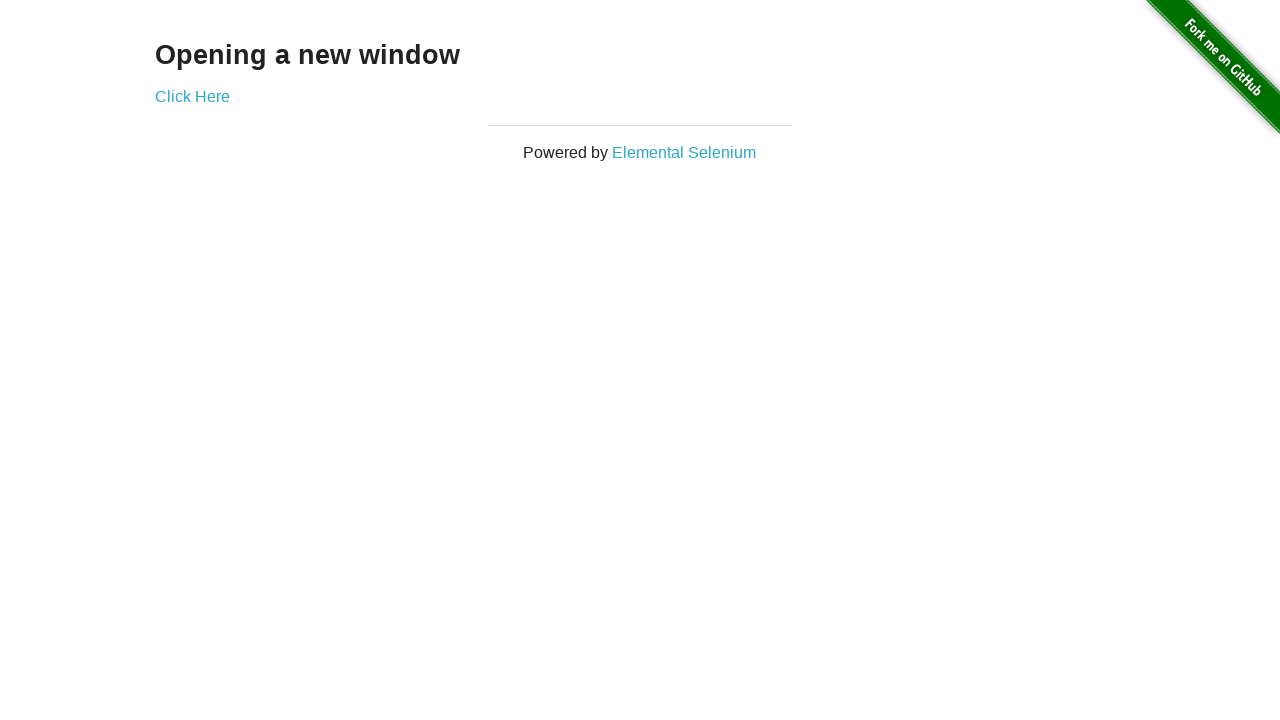